Tests GitHub's advanced search form by filling in search term, repository owner, date range, and language fields, then submitting the form and waiting for search results to load.

Starting URL: https://github.com/search/advanced

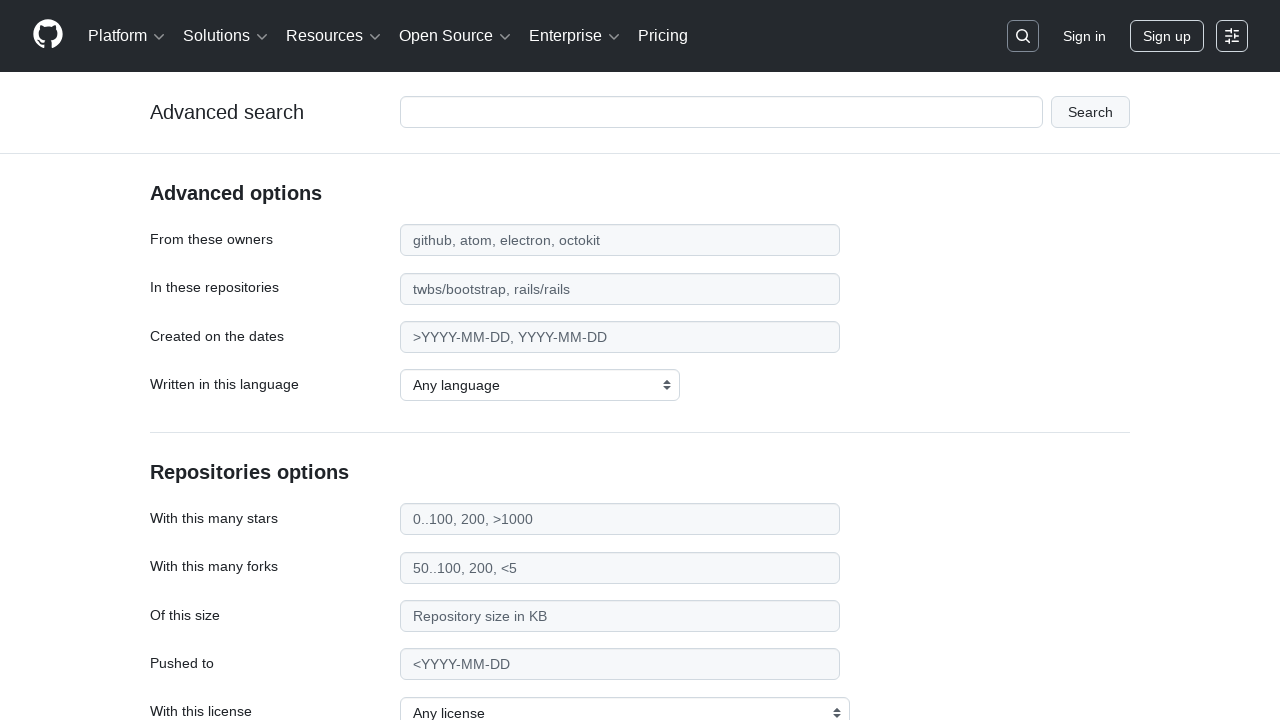

Filled search term field with 'playwright-testing' on #adv_code_search input.js-advanced-search-input
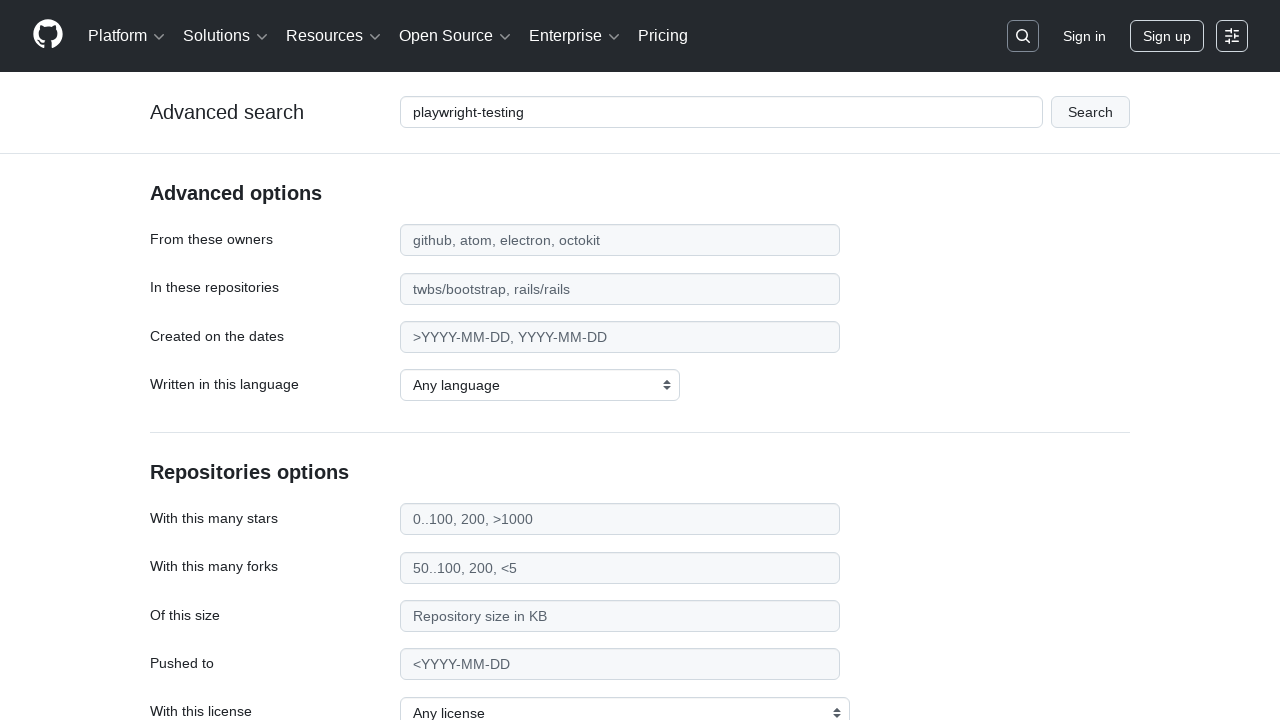

Filled repository owner field with 'microsoft' on #search_from
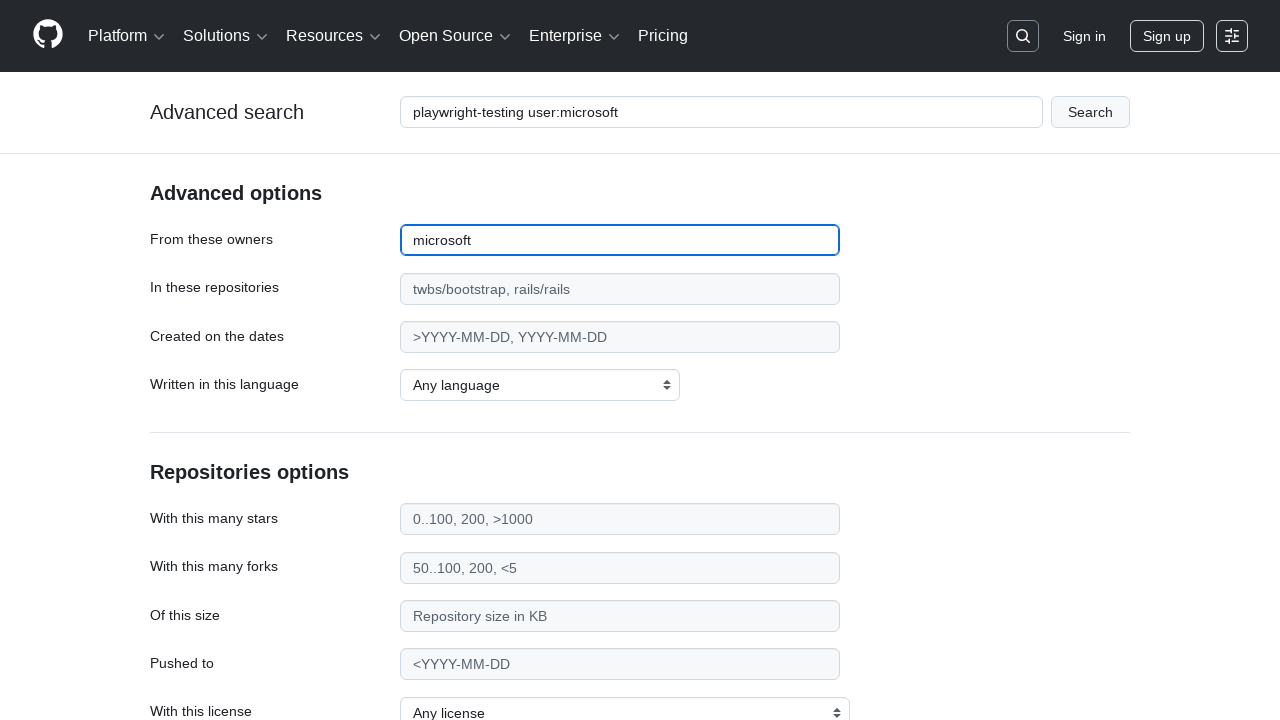

Filled date field with '>2020' on #search_date
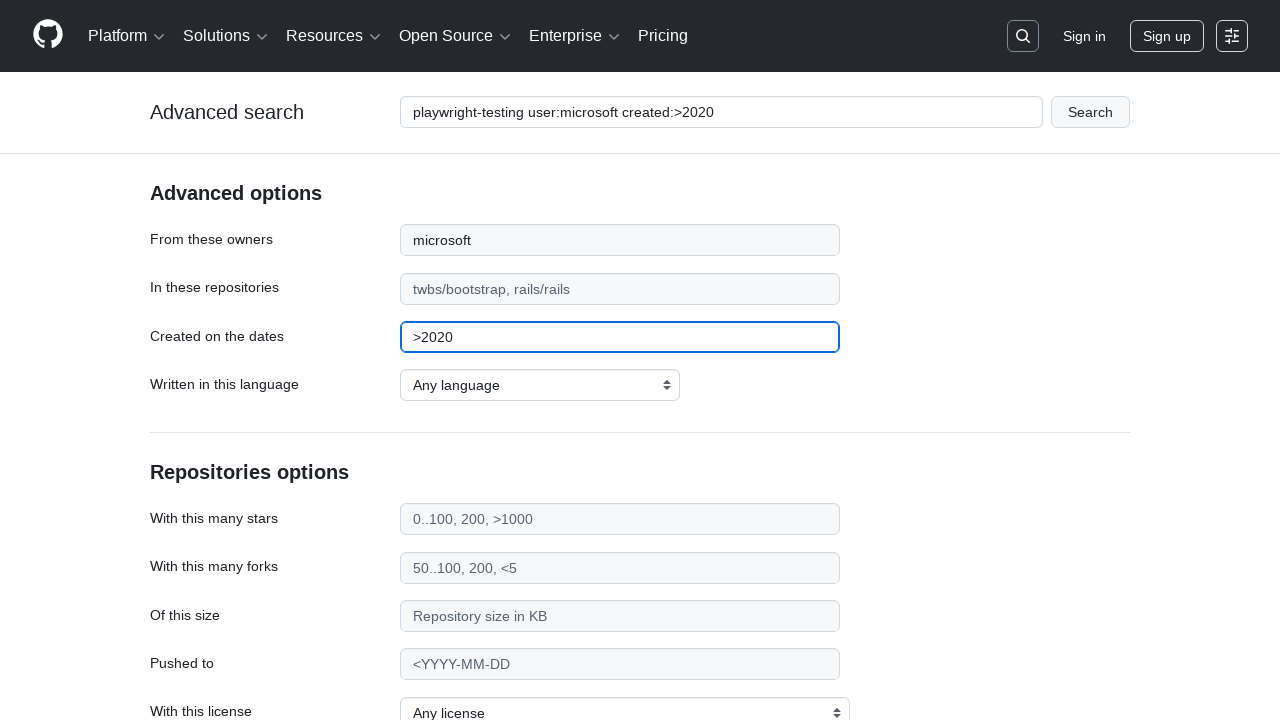

Selected 'TypeScript' as programming language on select#search_language
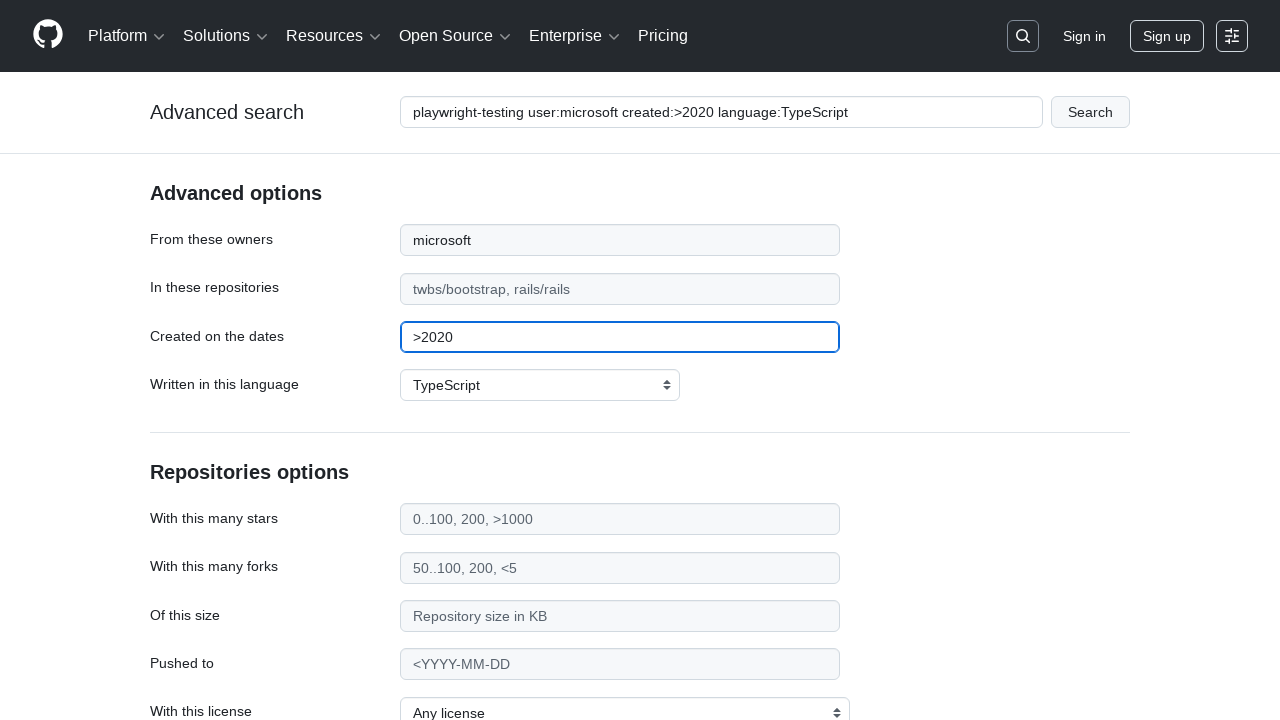

Clicked submit button to search GitHub advanced search form at (1090, 112) on #adv_code_search button[type="submit"]
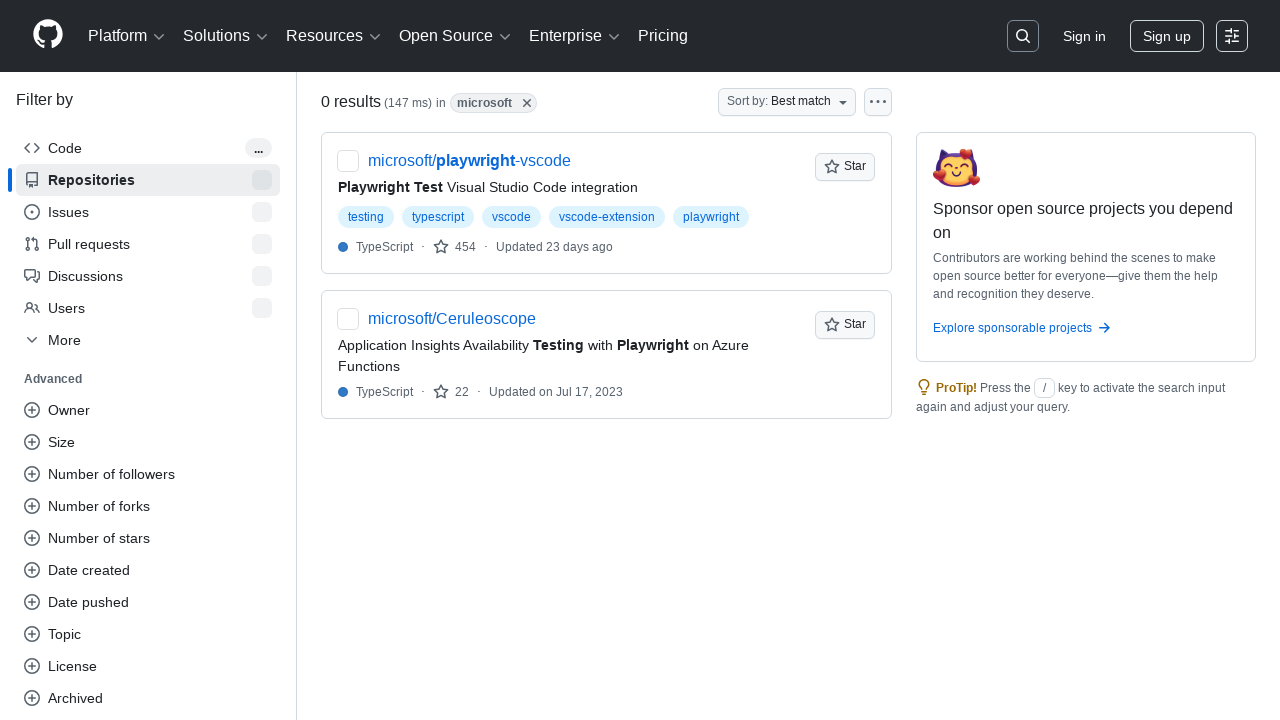

Search results loaded successfully
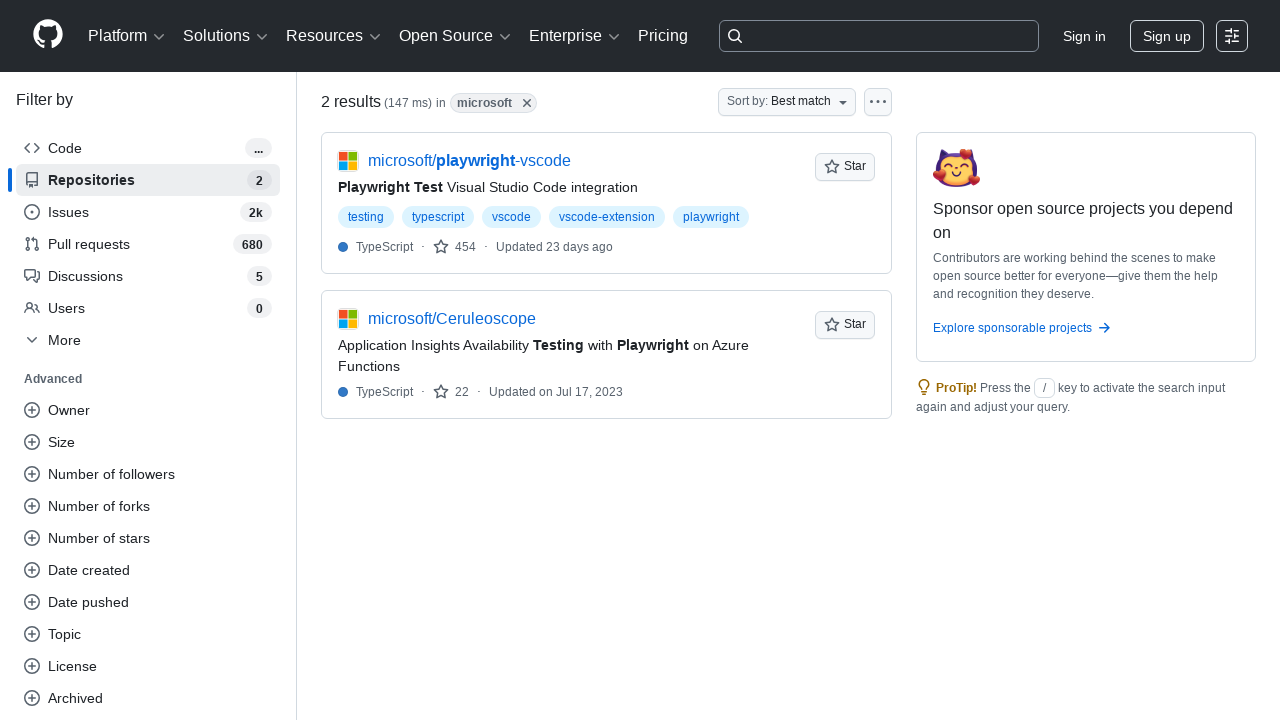

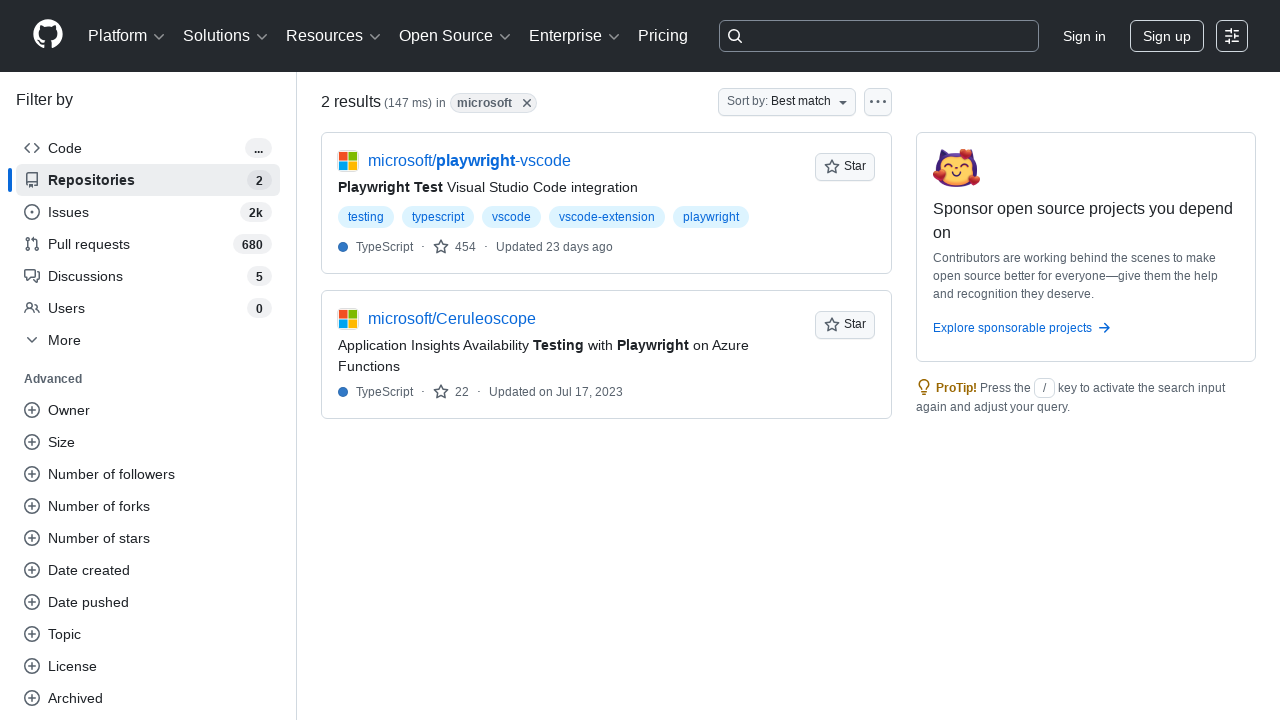